Navigates to example.com, finds the first anchor element on the page, and clicks on it to follow the link.

Starting URL: https://example.com

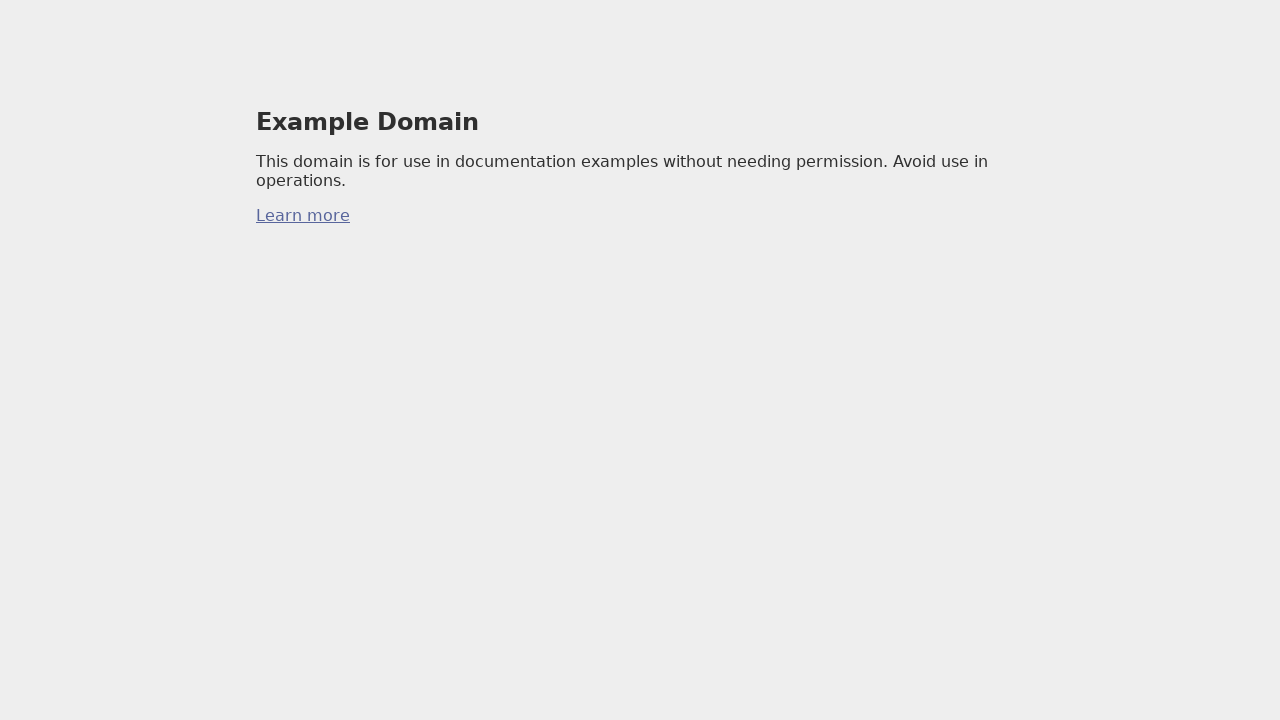

Located the first anchor element on example.com
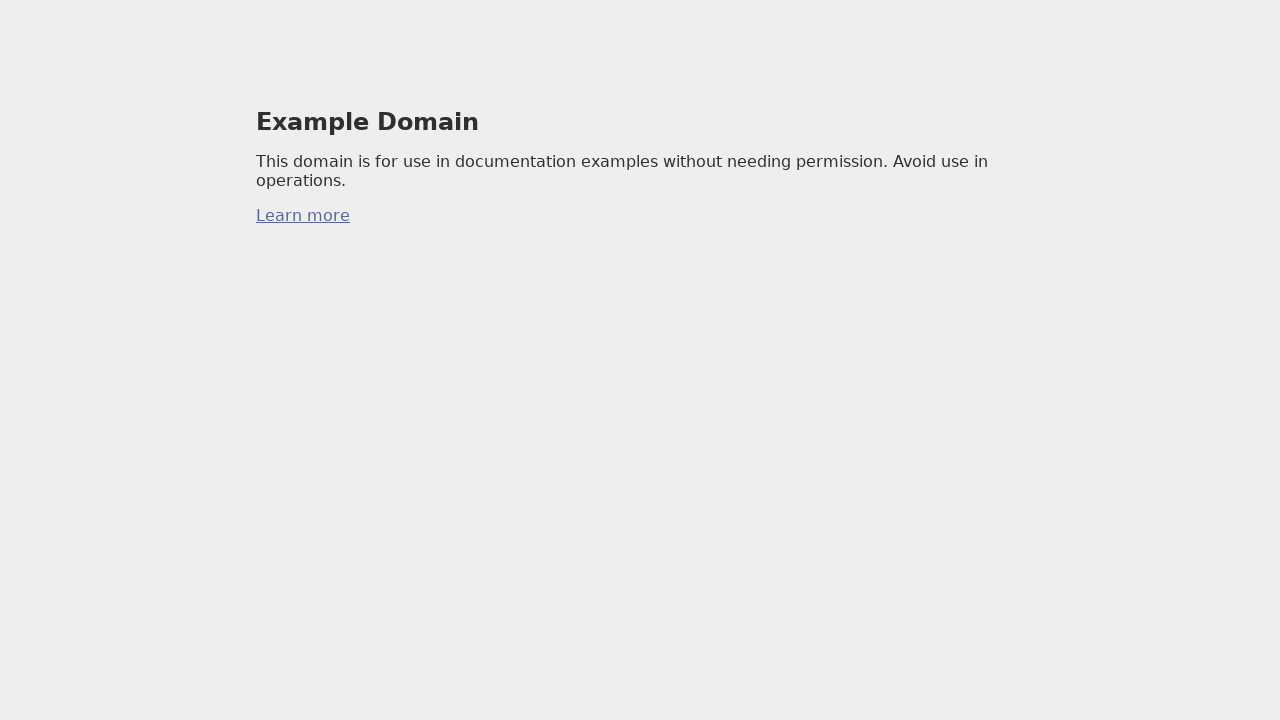

Clicked the first anchor element to follow the link
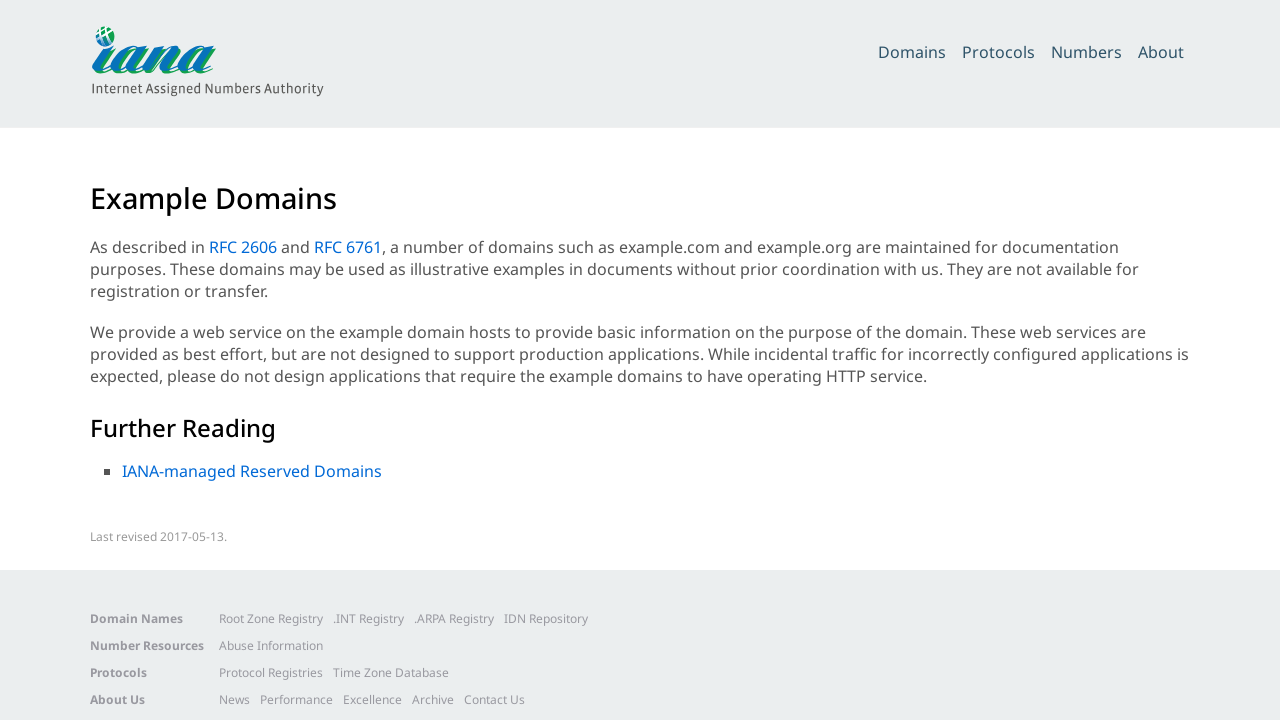

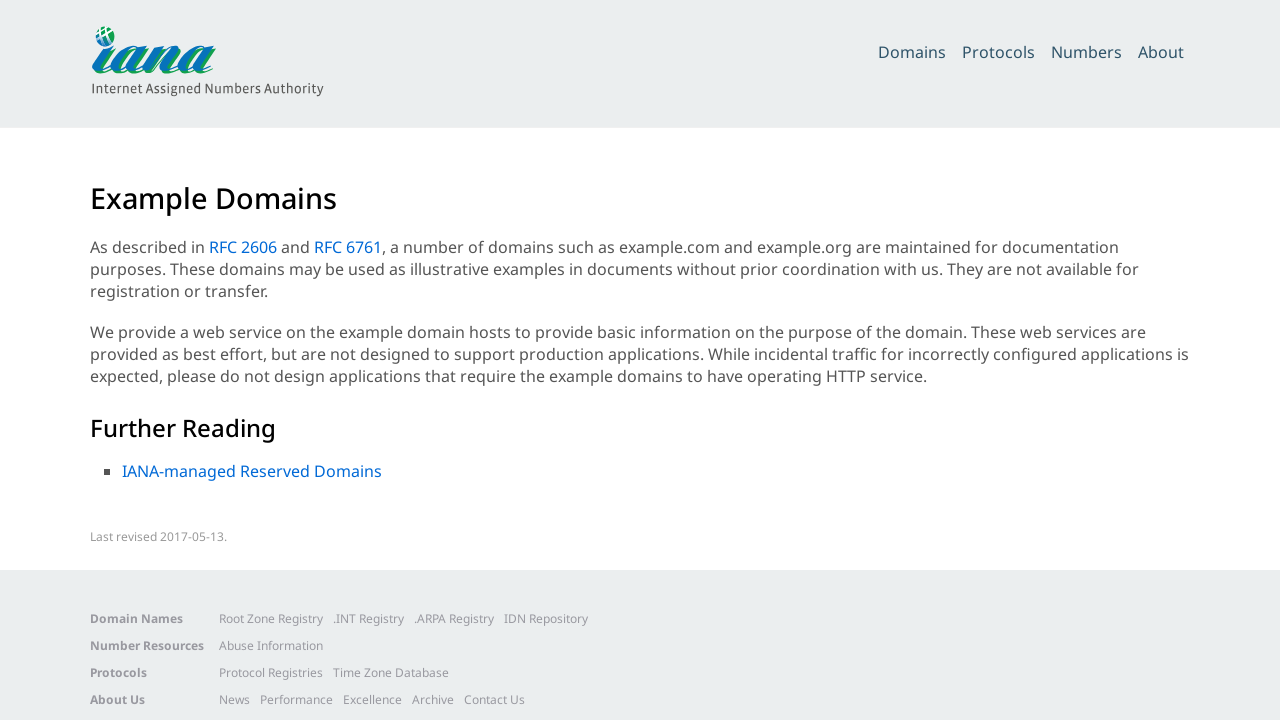